Tests login form error handling with valid username and invalid password

Starting URL: https://www.saucedemo.com/

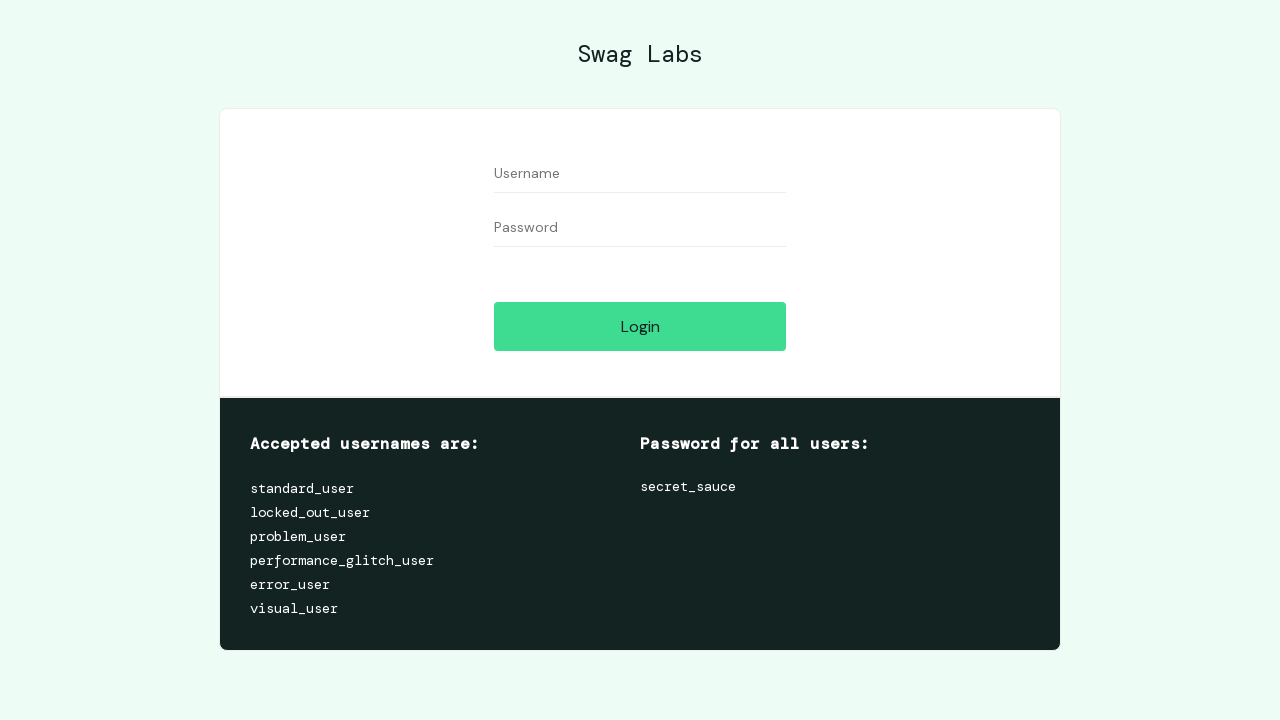

Filled username field with 'standard_user' on #user-name
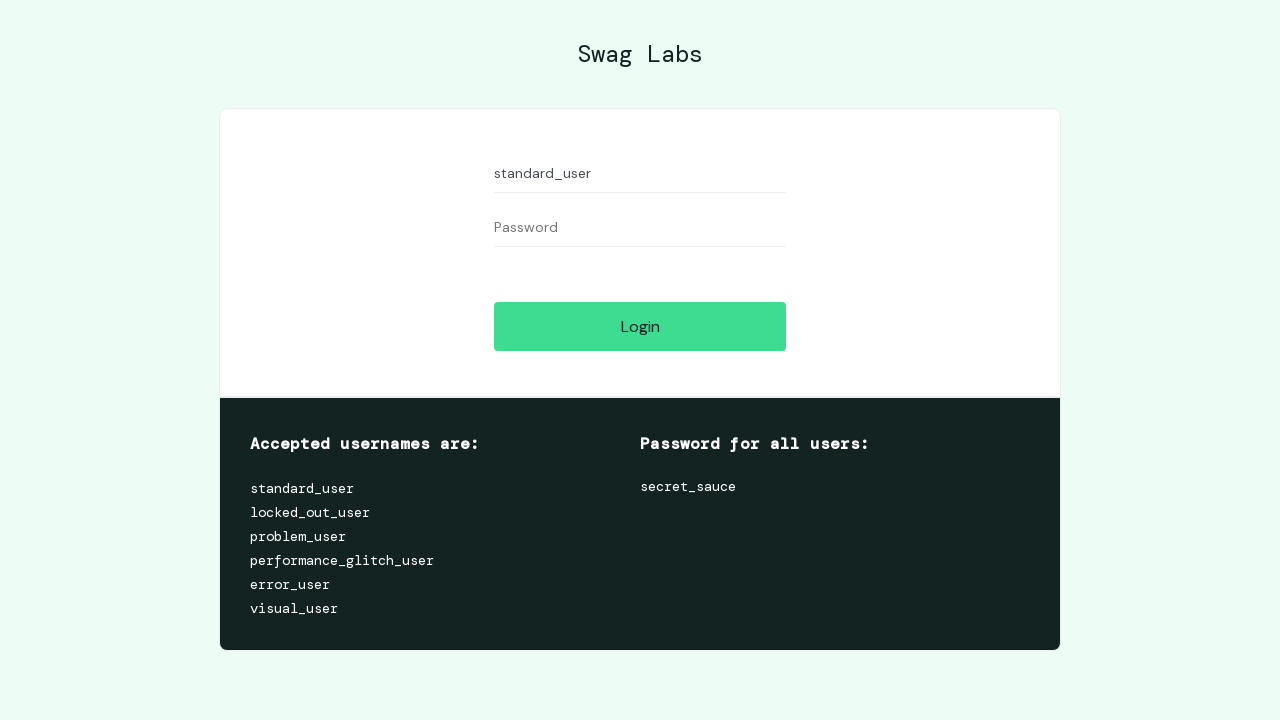

Filled password field with 'wrong_password' on #password
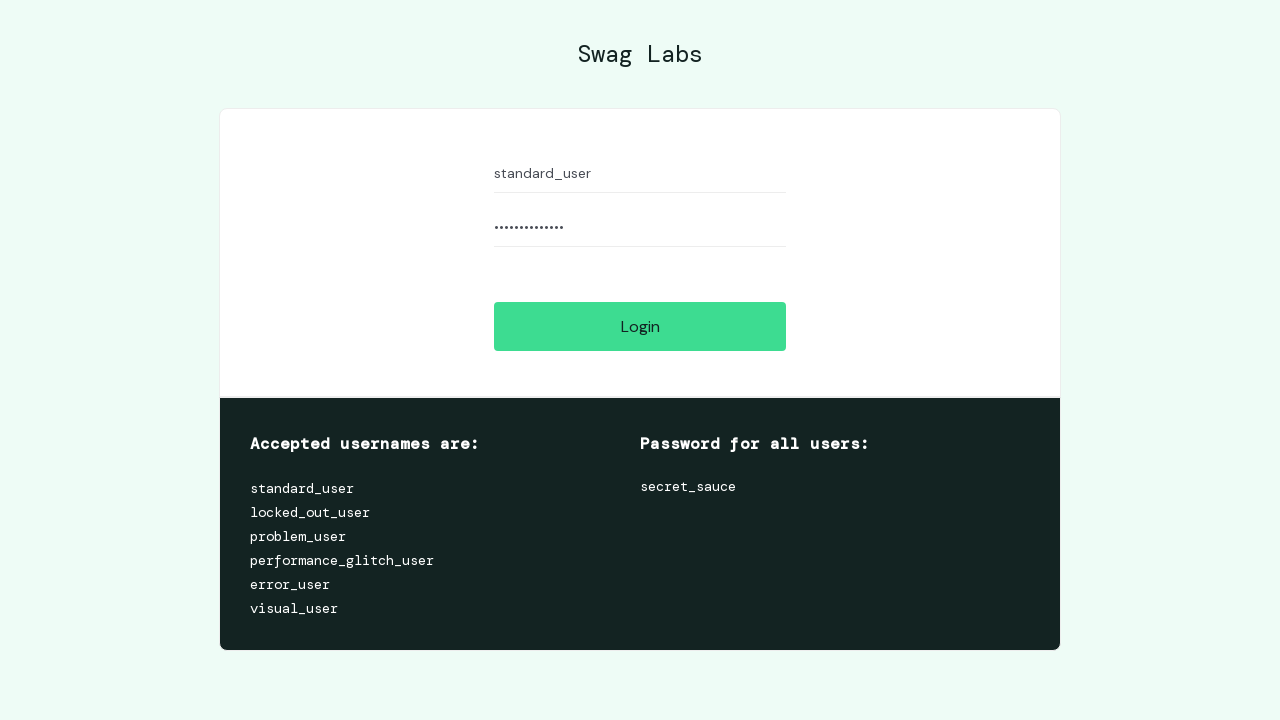

Clicked login button to attempt authentication at (640, 326) on #login-button
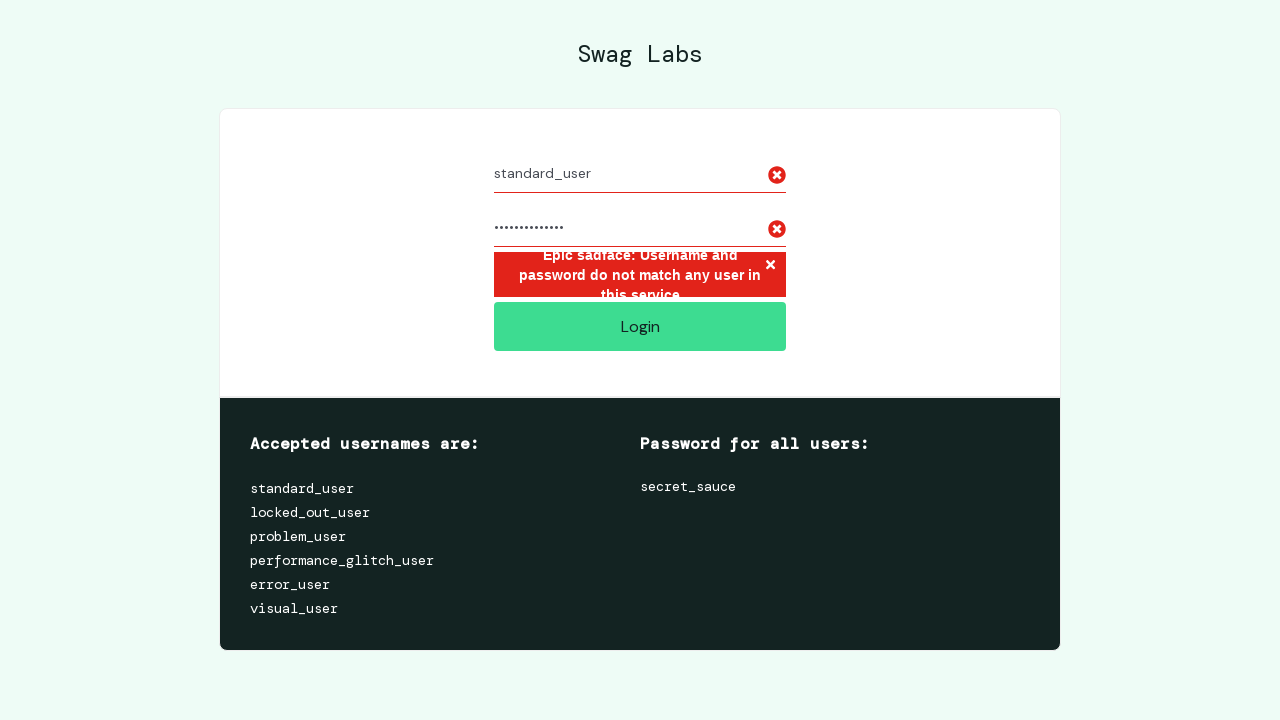

Error message displayed indicating login failure with invalid password
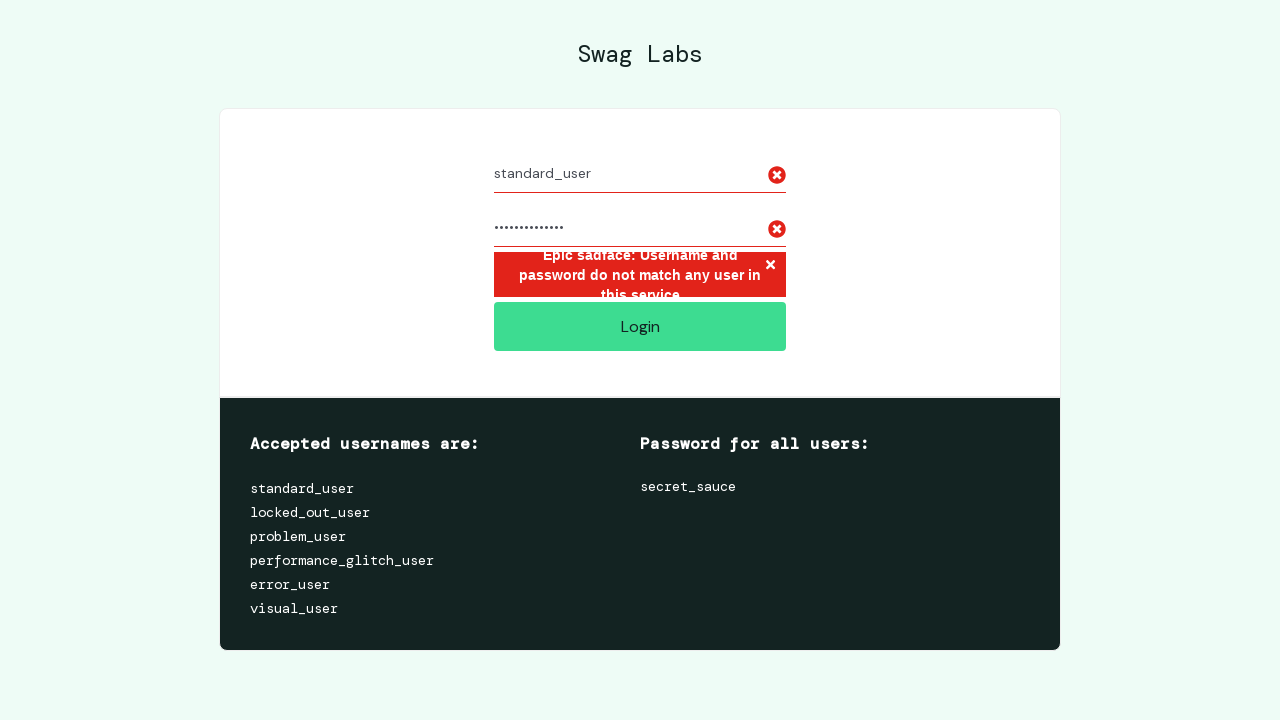

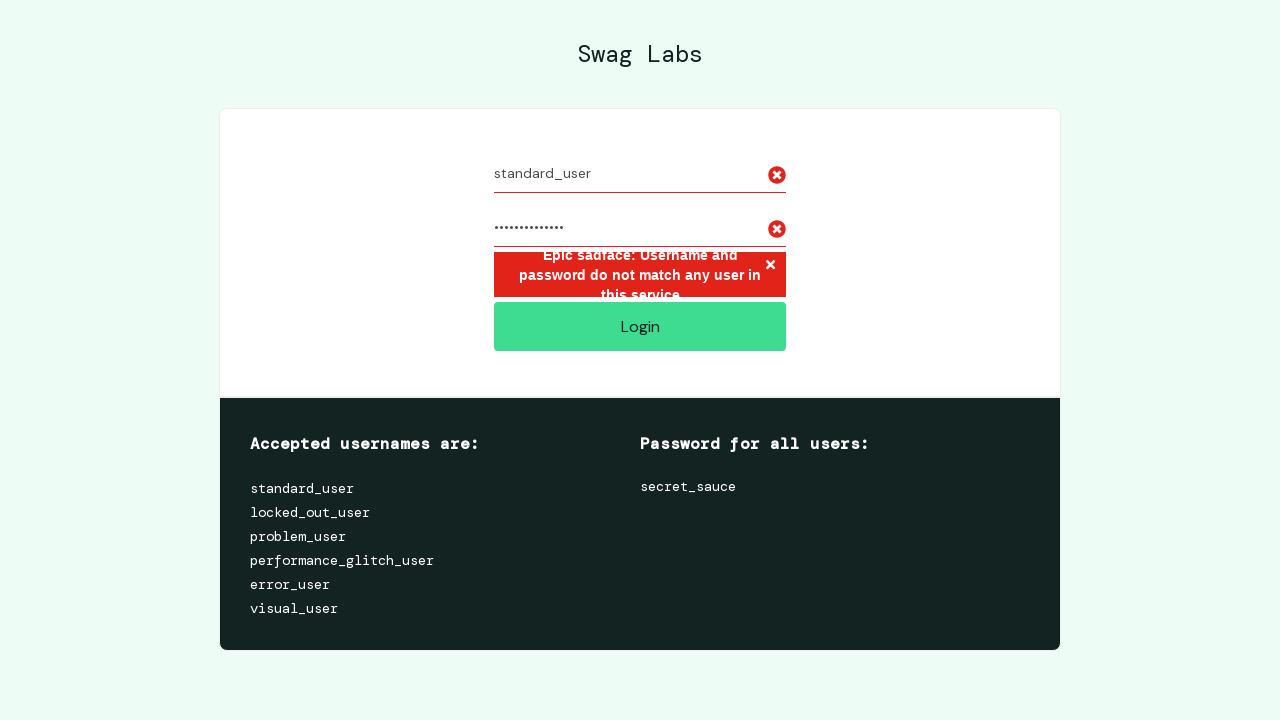